Tests double-click functionality on a w3schools demo page by entering text in an input field, double-clicking a copy button, and verifying the text is copied to a second field.

Starting URL: https://www.w3schools.com/tags/tryit.asp?filename=tryhtml5_ev_ondblclick3

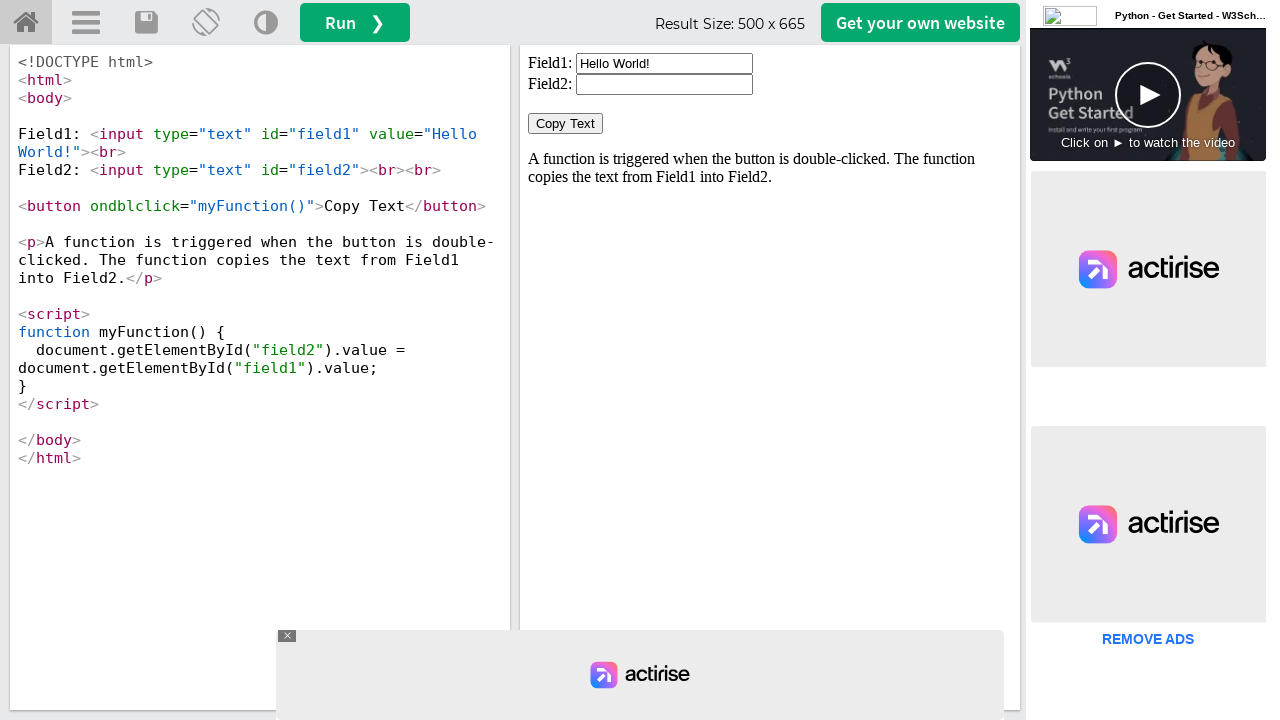

Set viewport size to 1920x1080
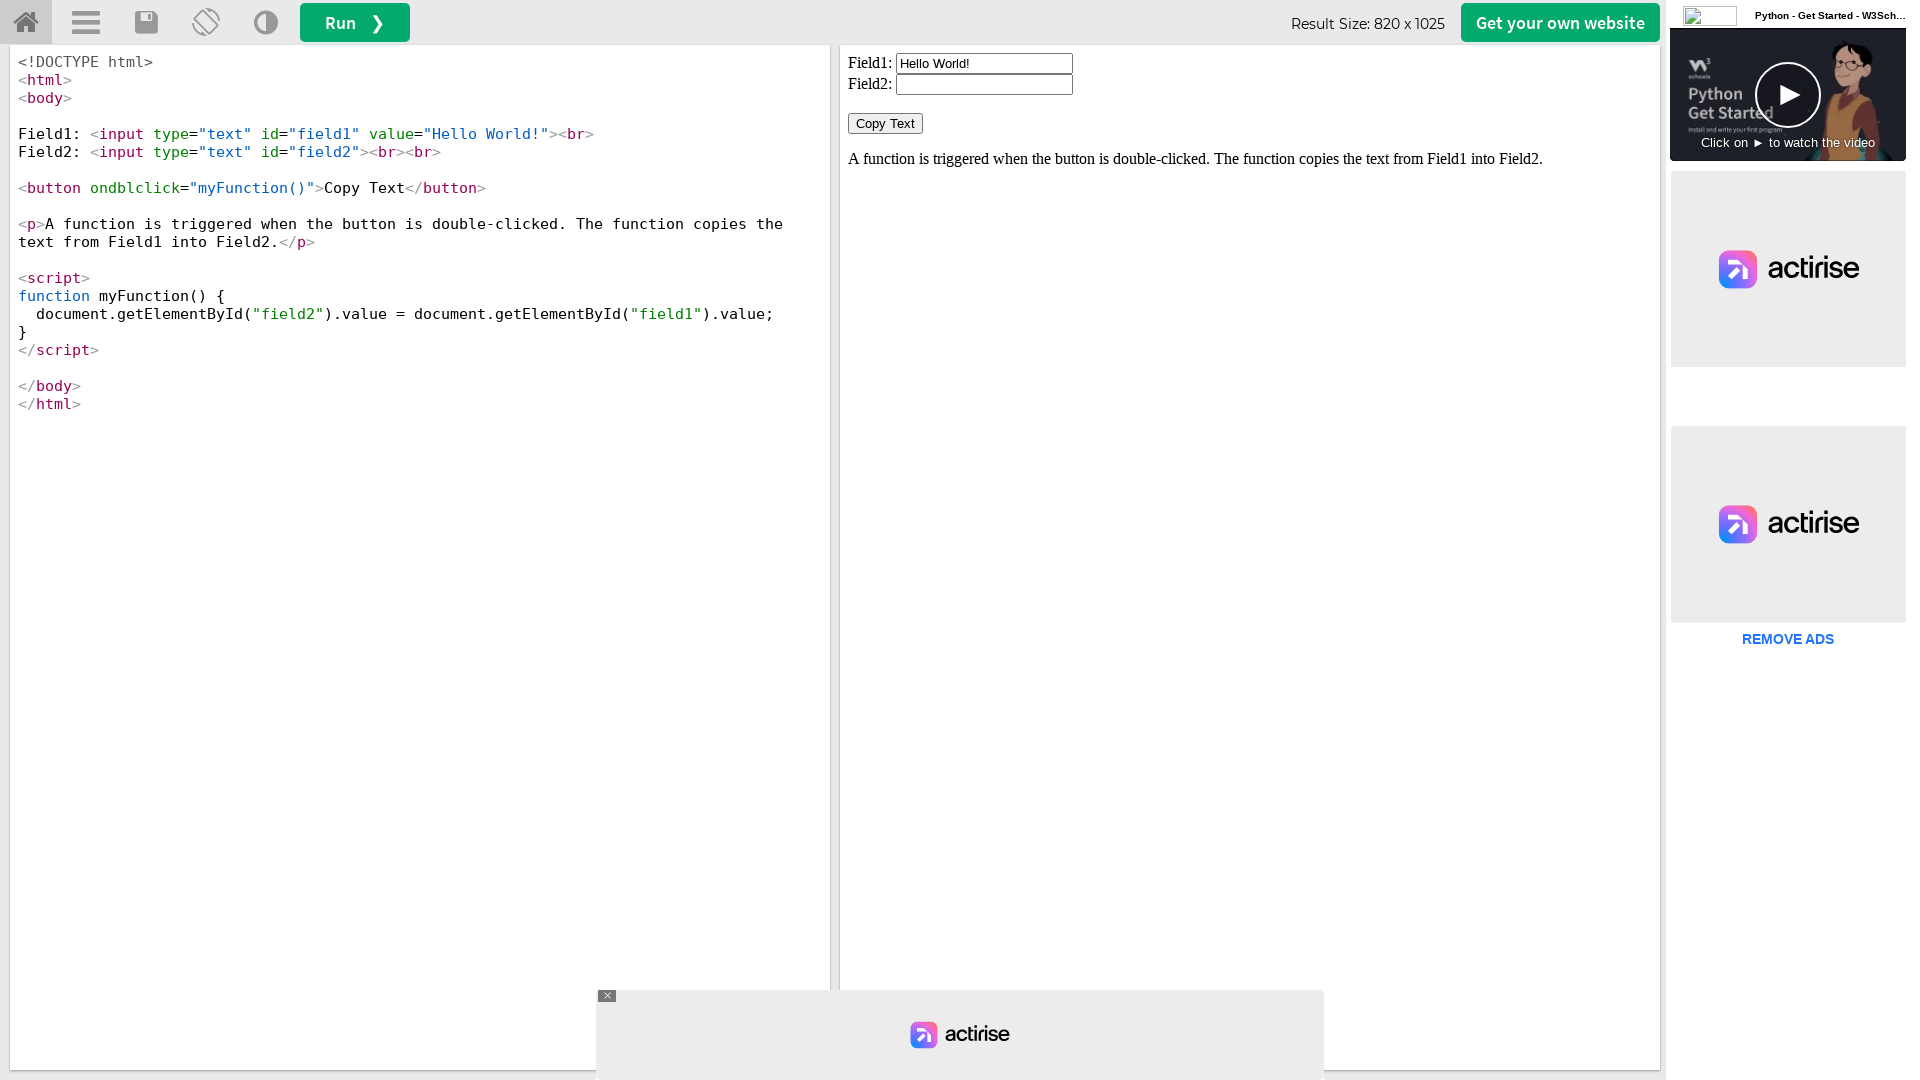

Waited for iframe#iframeResult to load
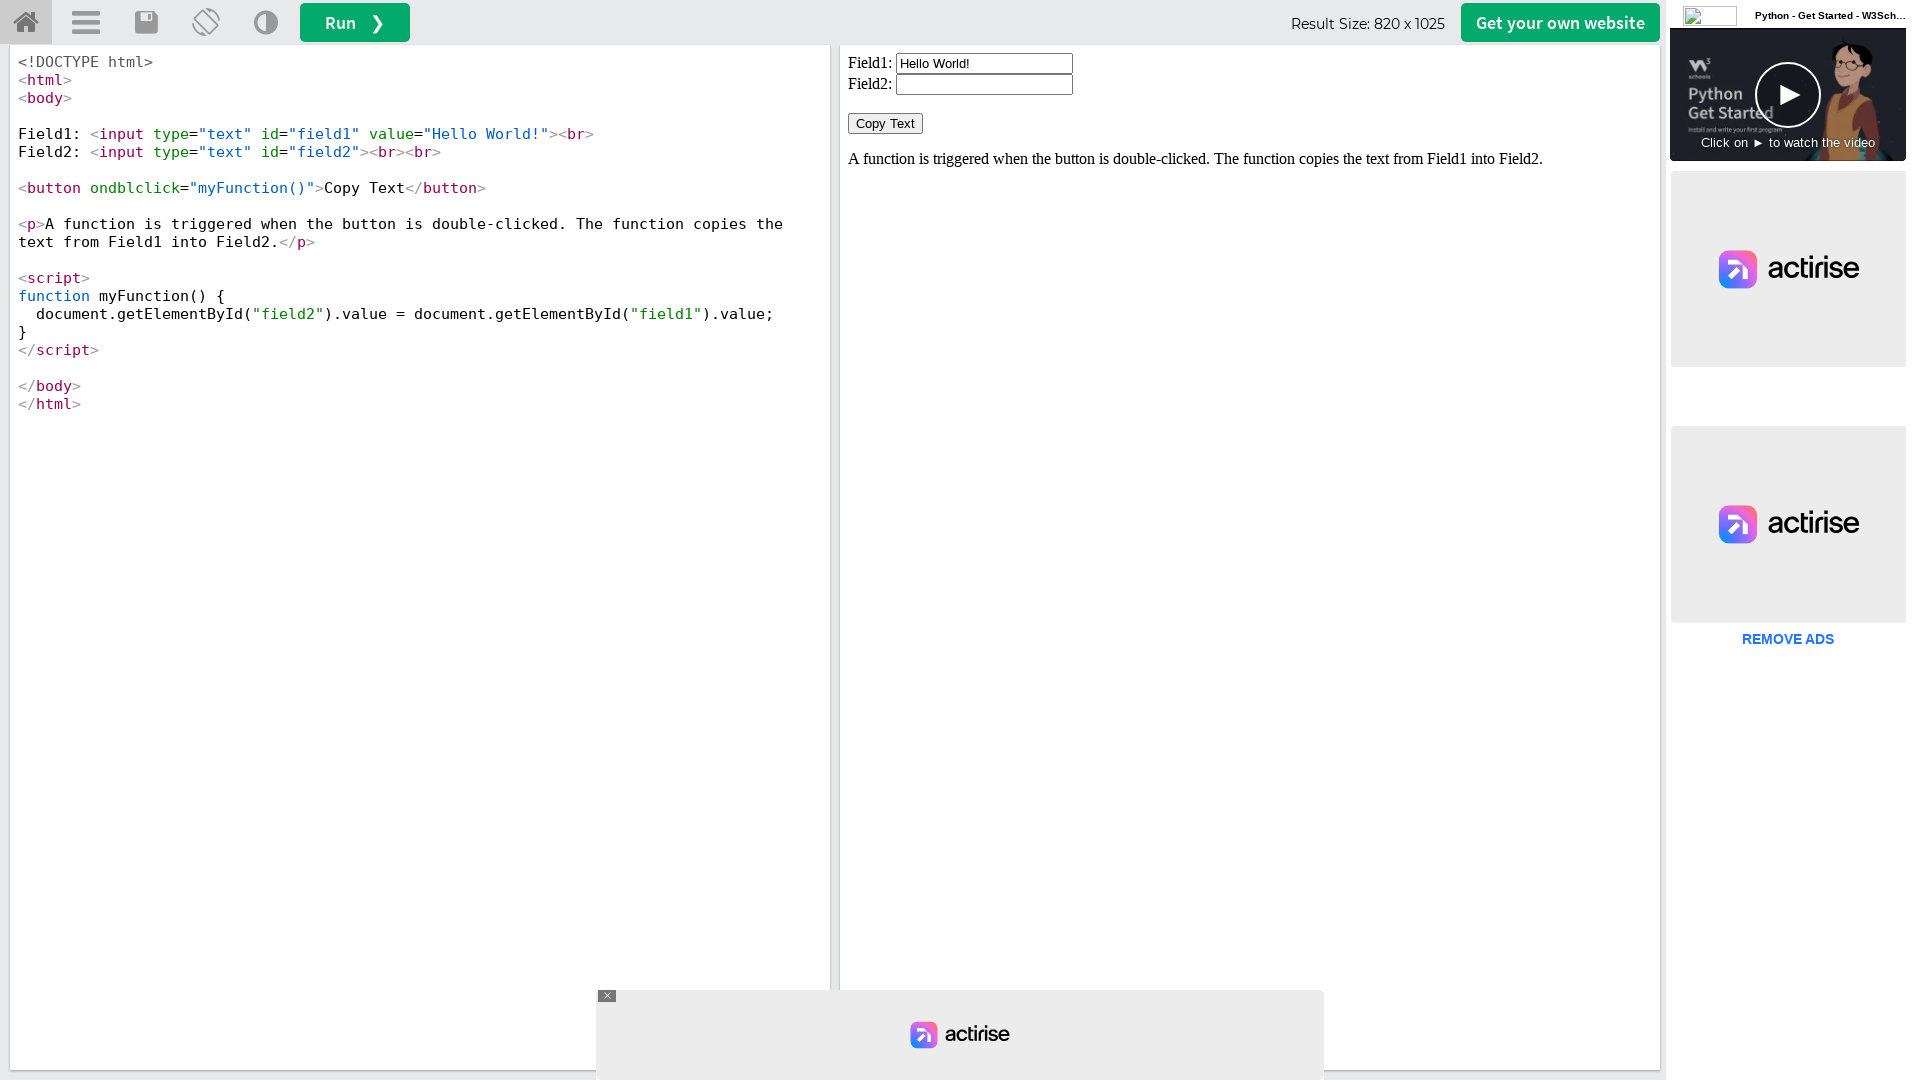

Located and switched to iframe#iframeResult
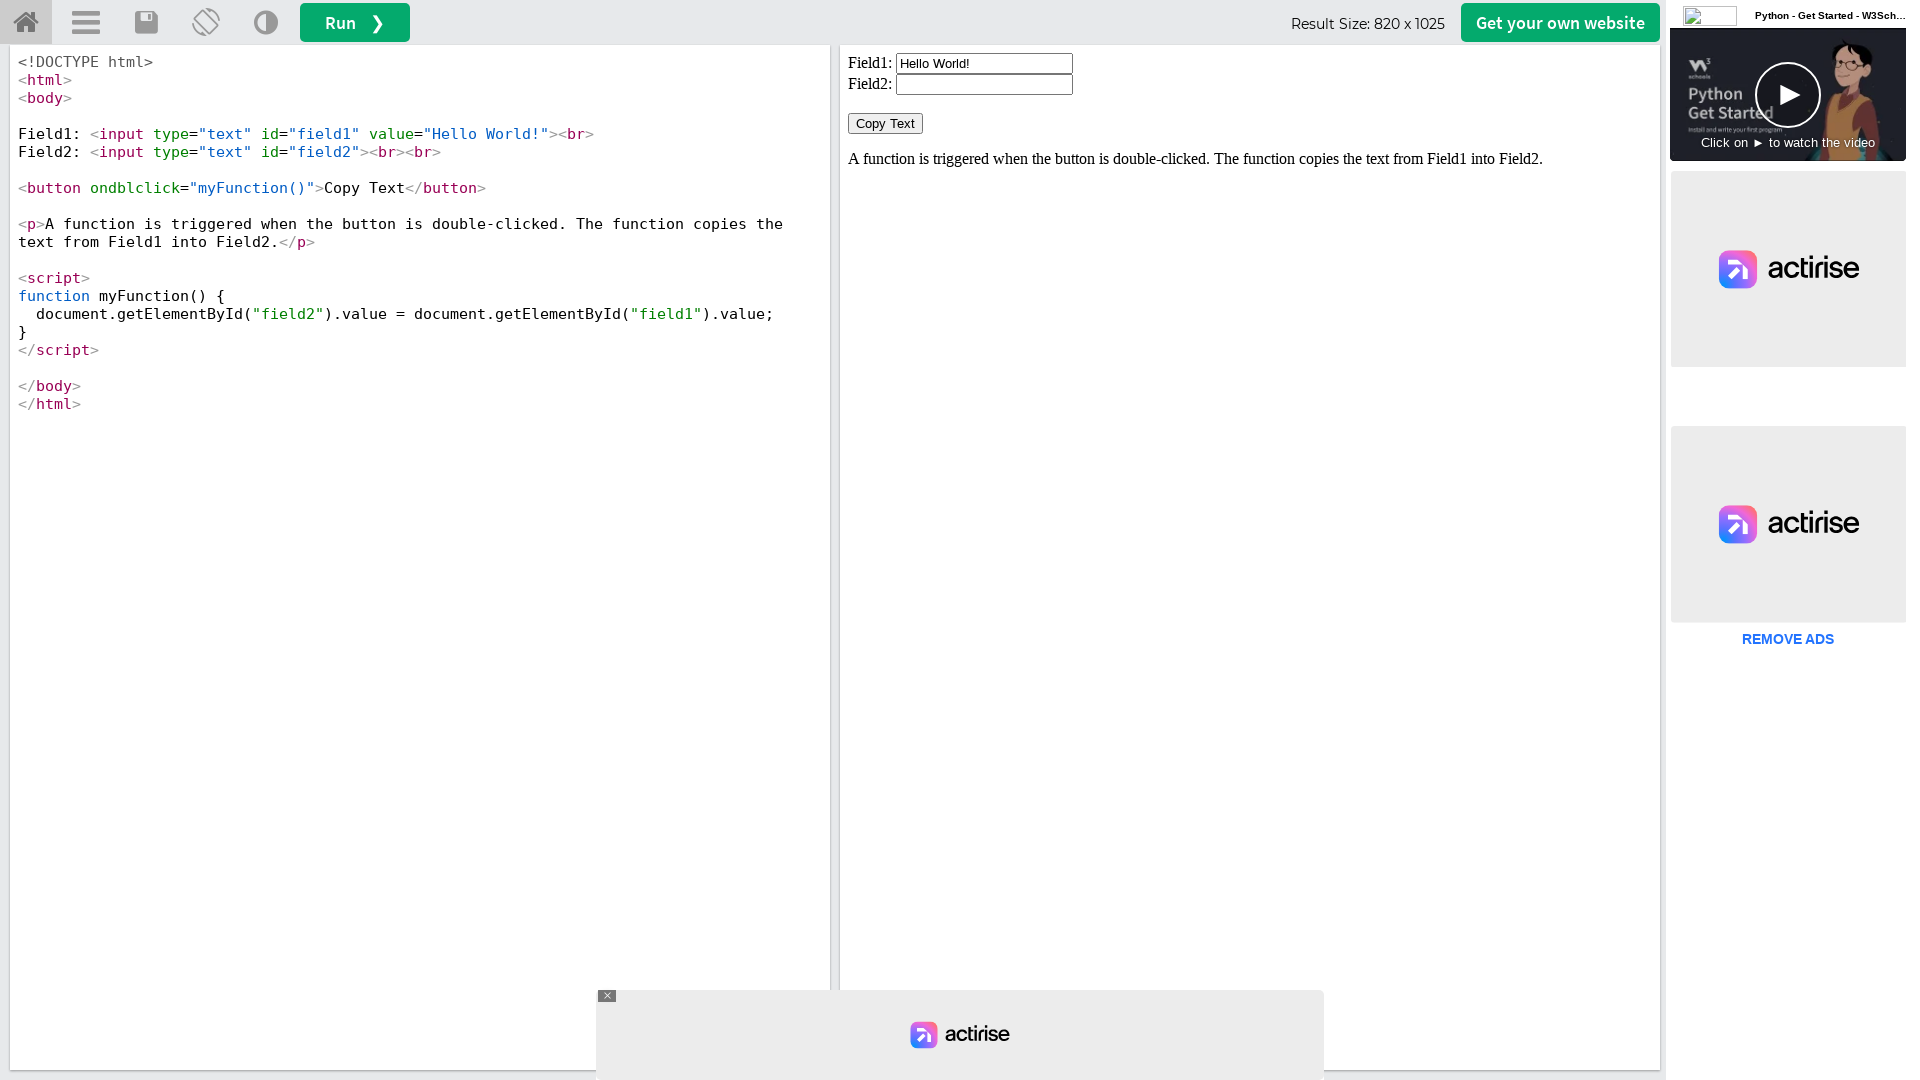

Cleared the first input field (field1) on #iframeResult >> internal:control=enter-frame >> xpath=//input[@id='field1']
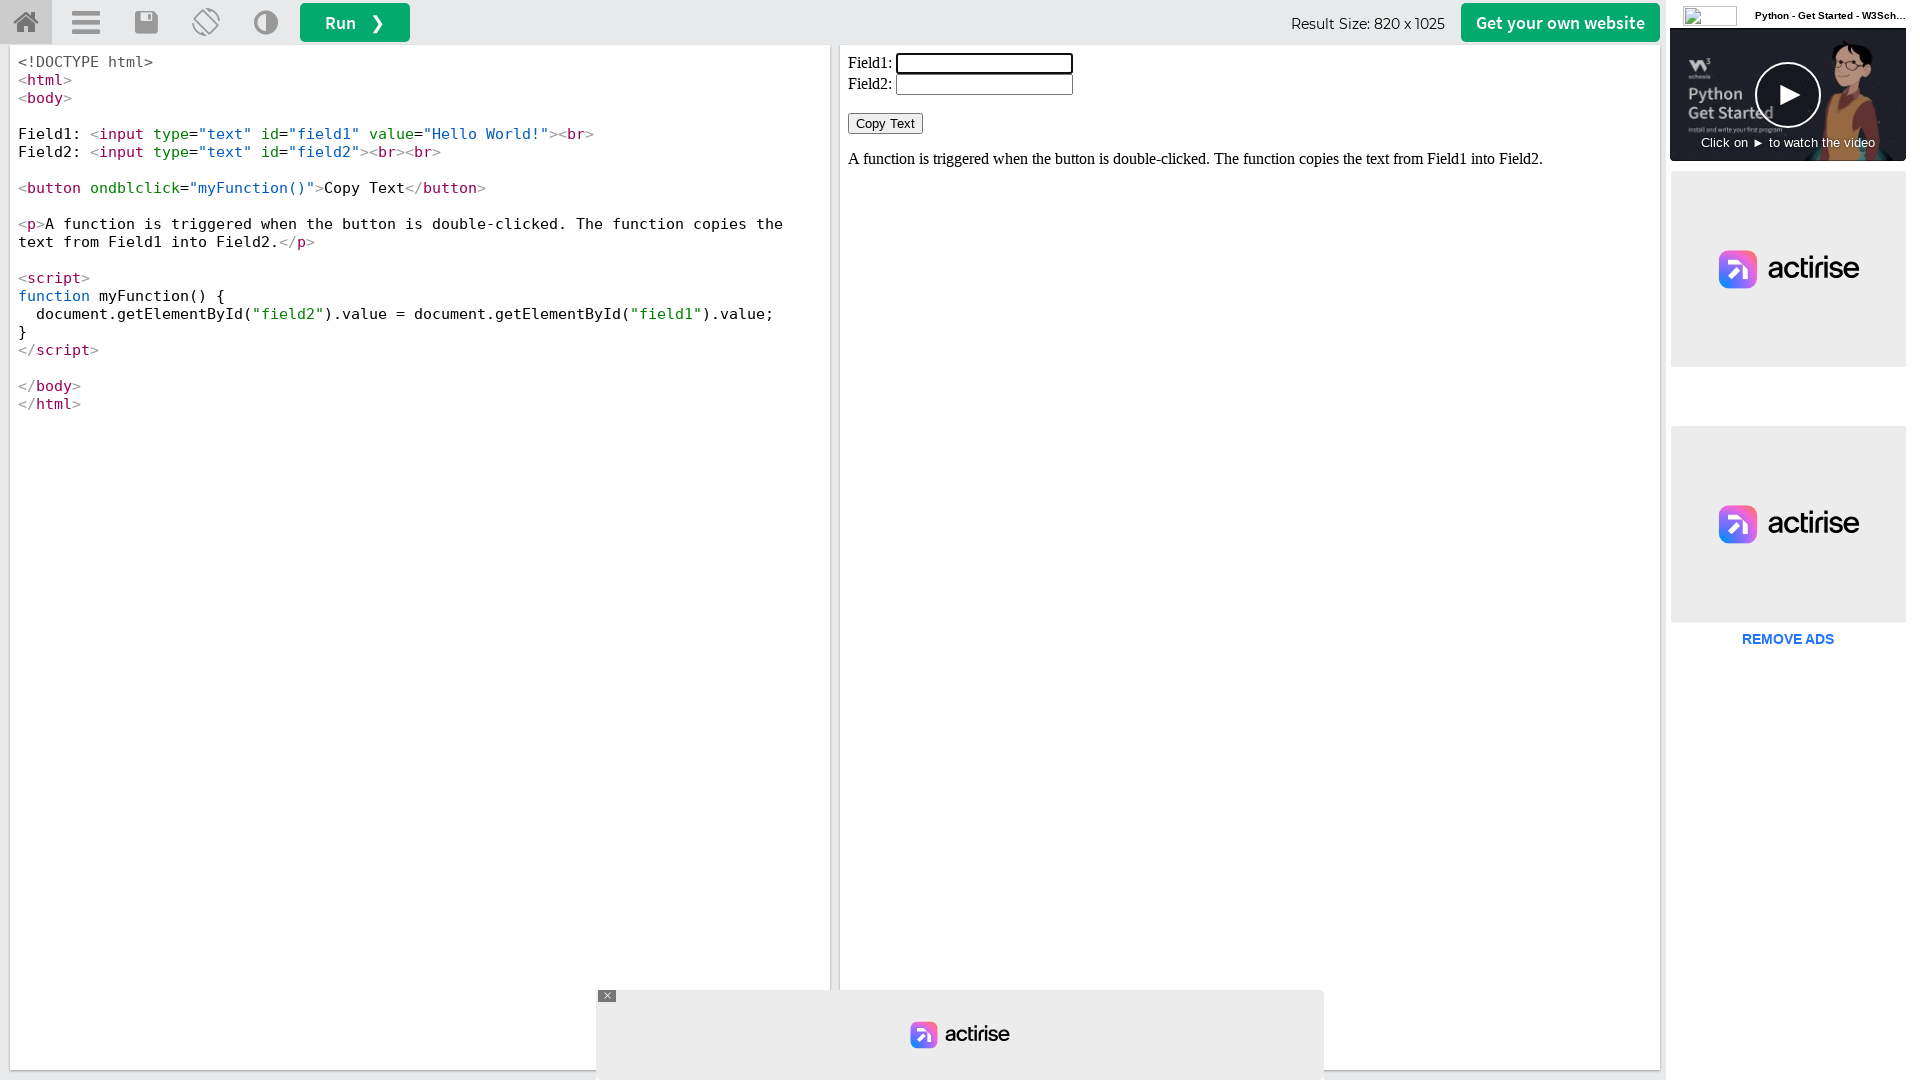

Filled the first input field with 'Madan' on #iframeResult >> internal:control=enter-frame >> xpath=//input[@id='field1']
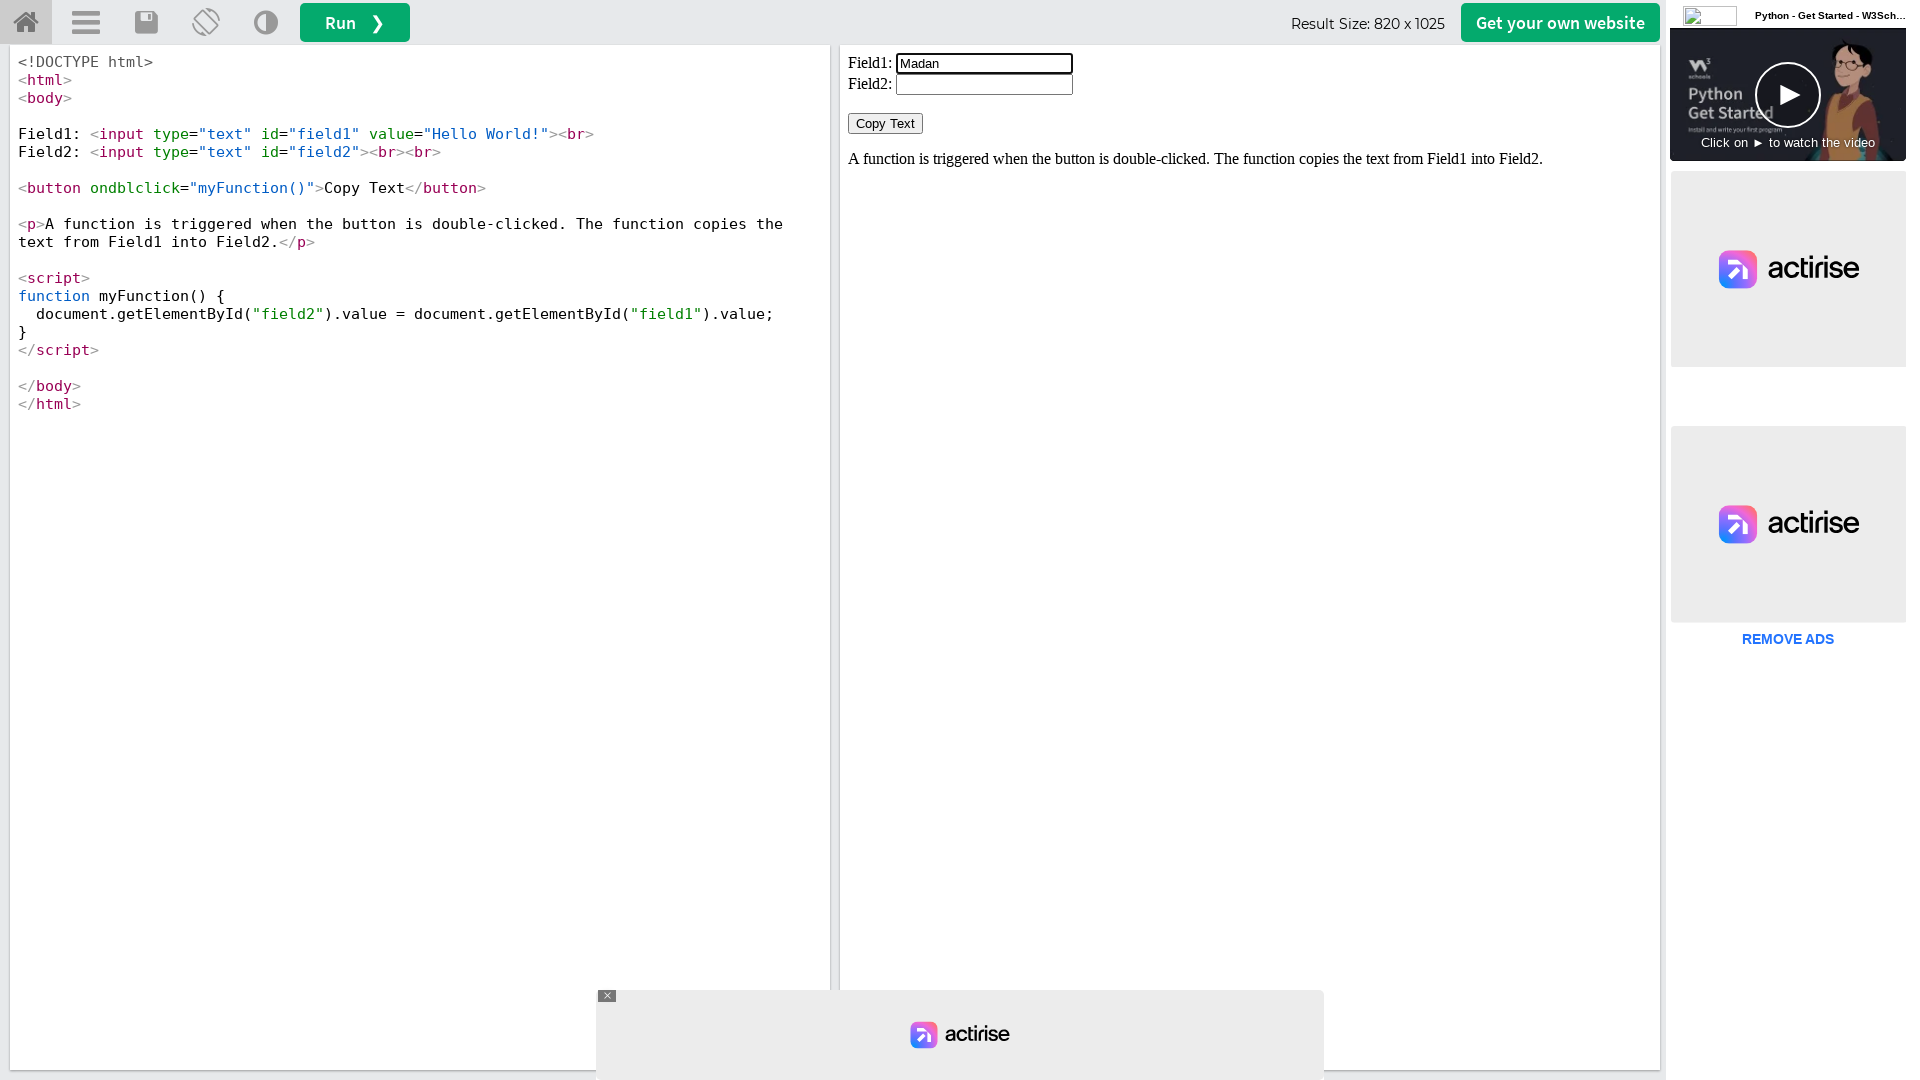

Double-clicked the 'Copy Text' button at (886, 124) on #iframeResult >> internal:control=enter-frame >> xpath=//button[normalize-space(
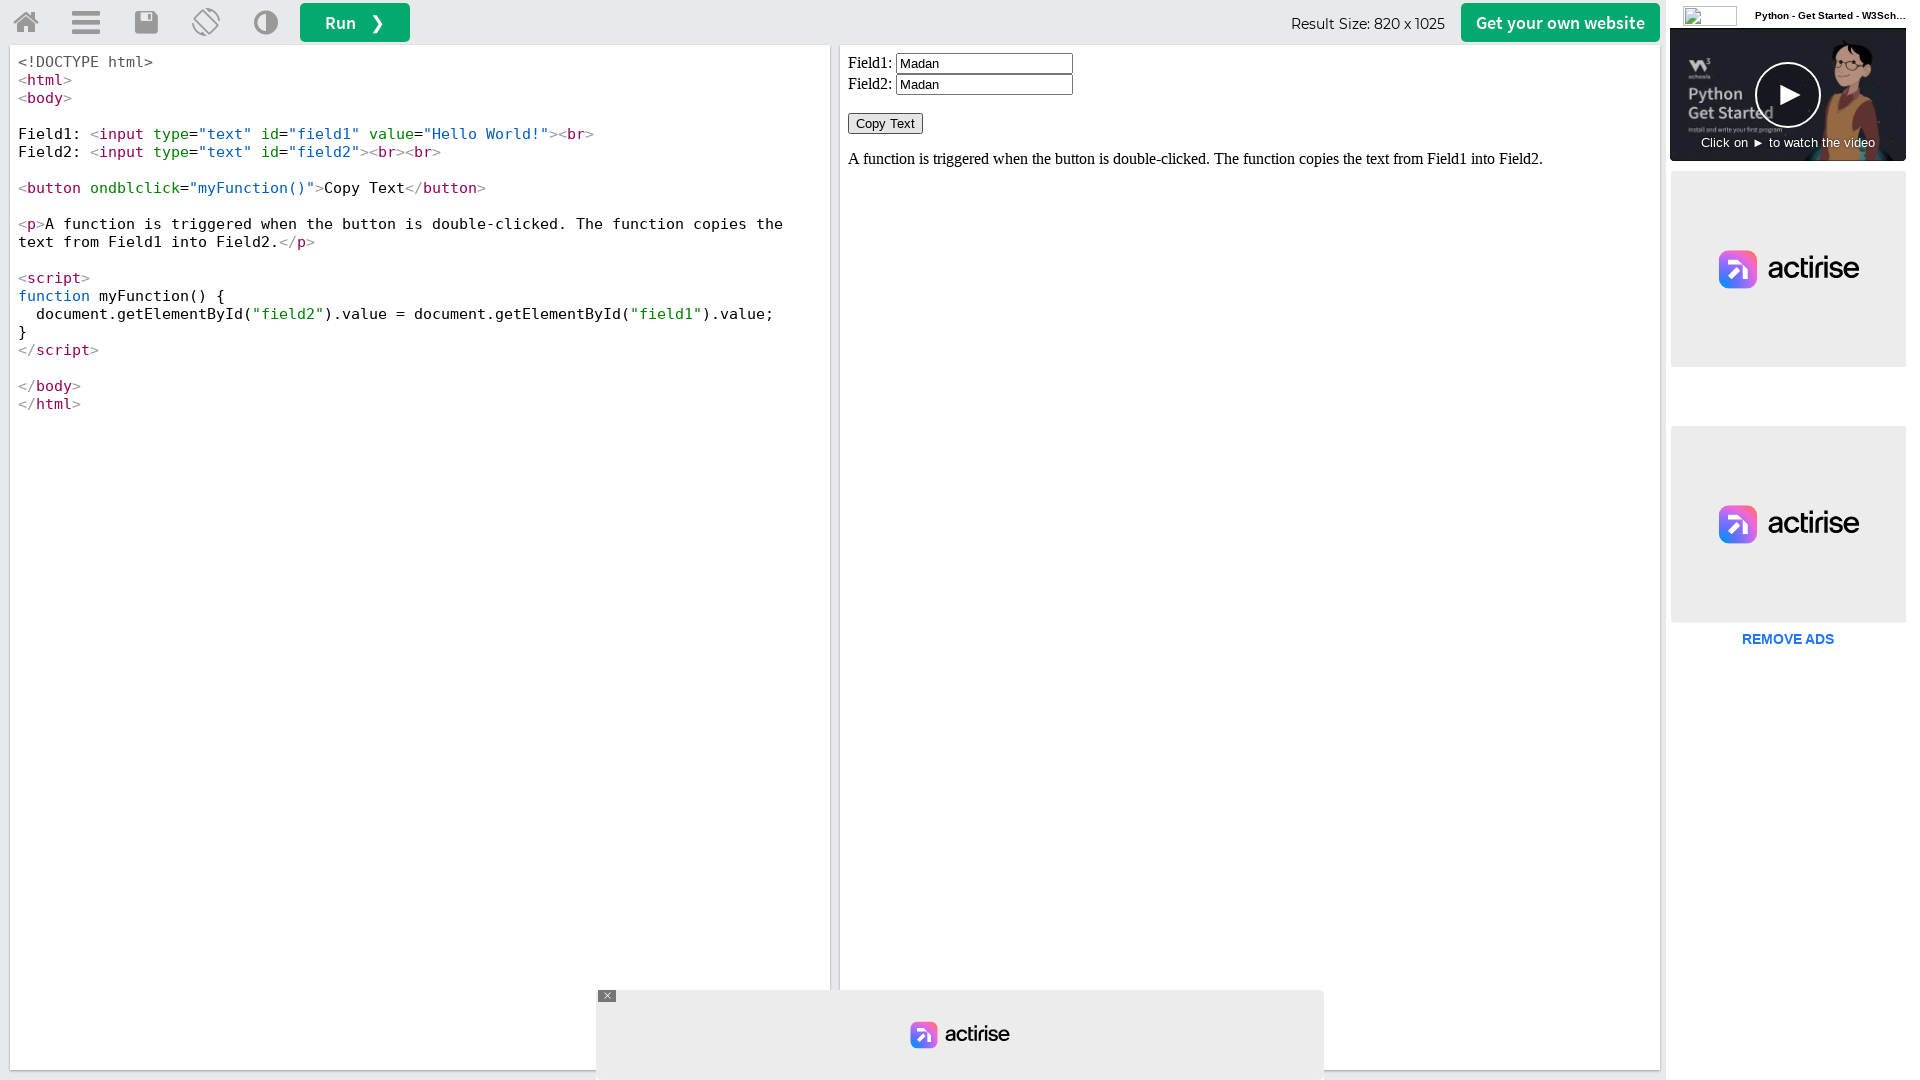

Waited 500ms for the copy action to complete
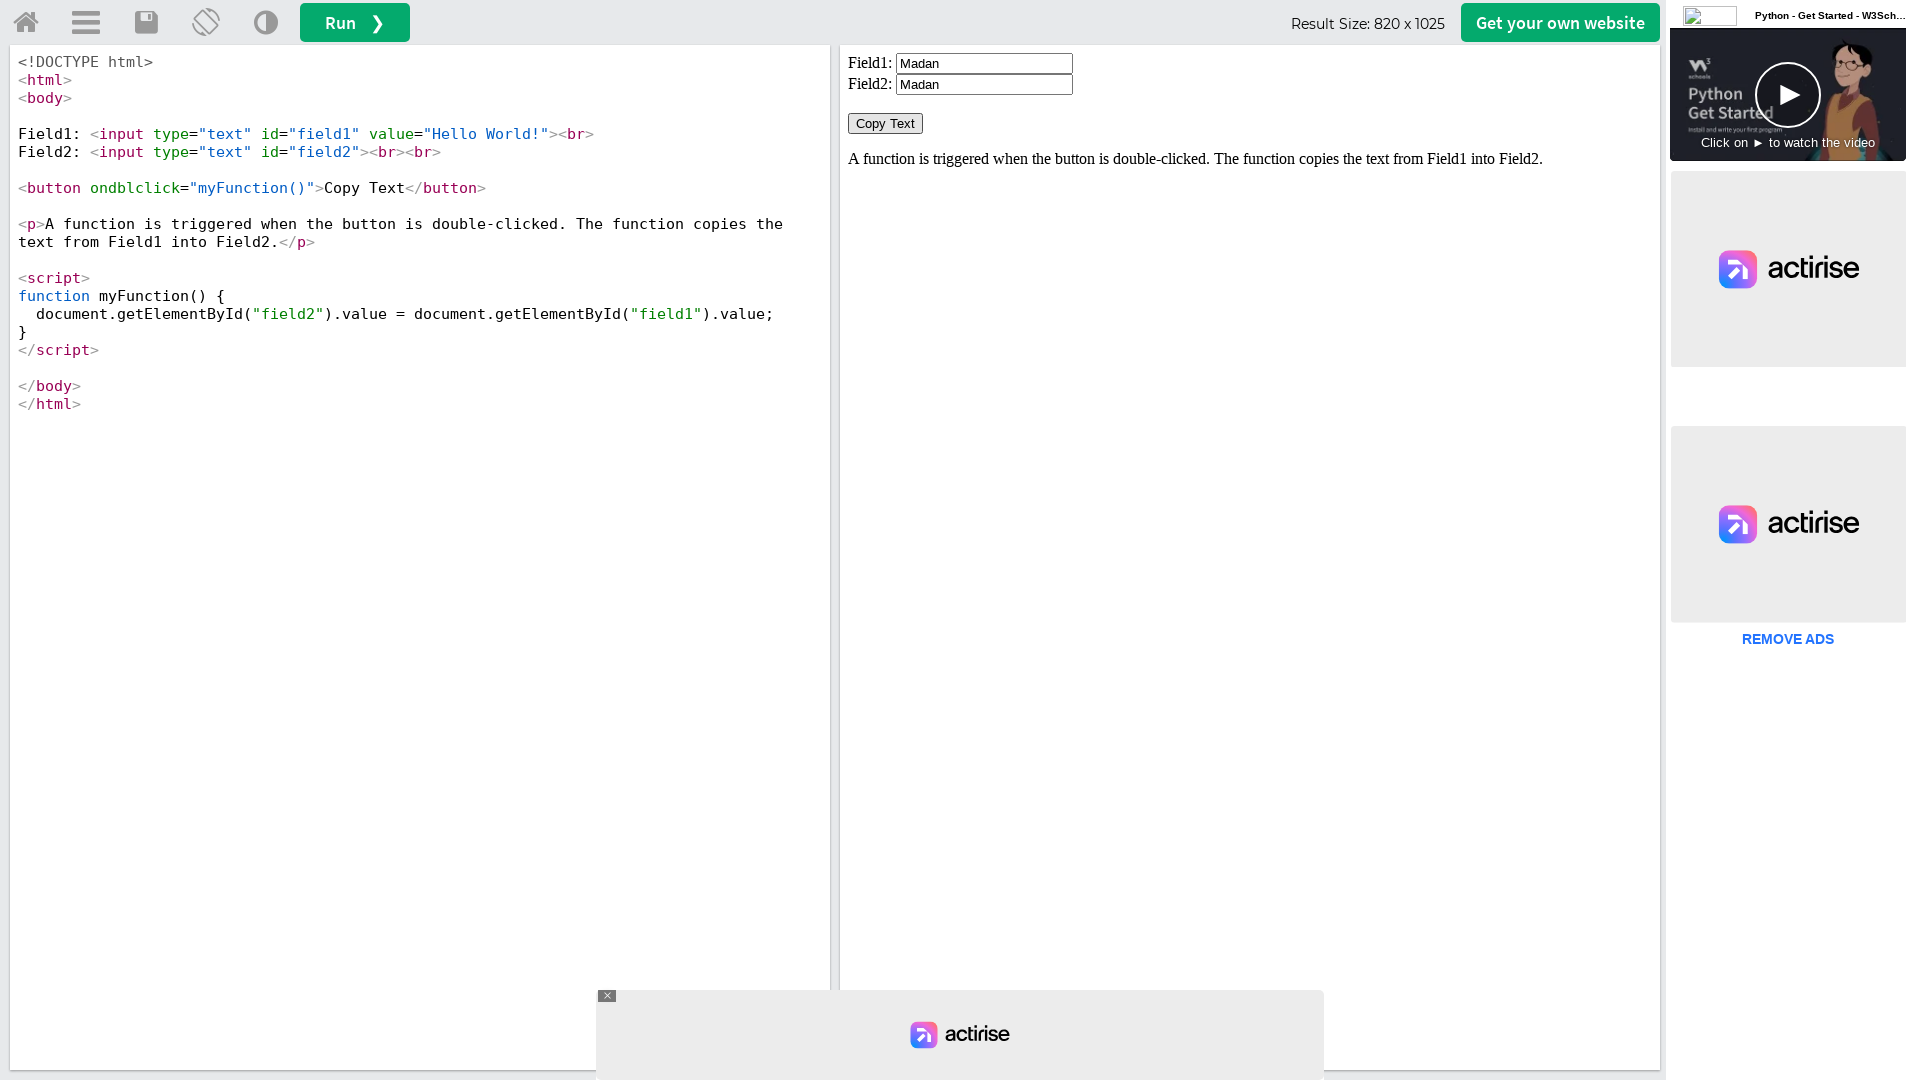

Retrieved value from second input field (field2)
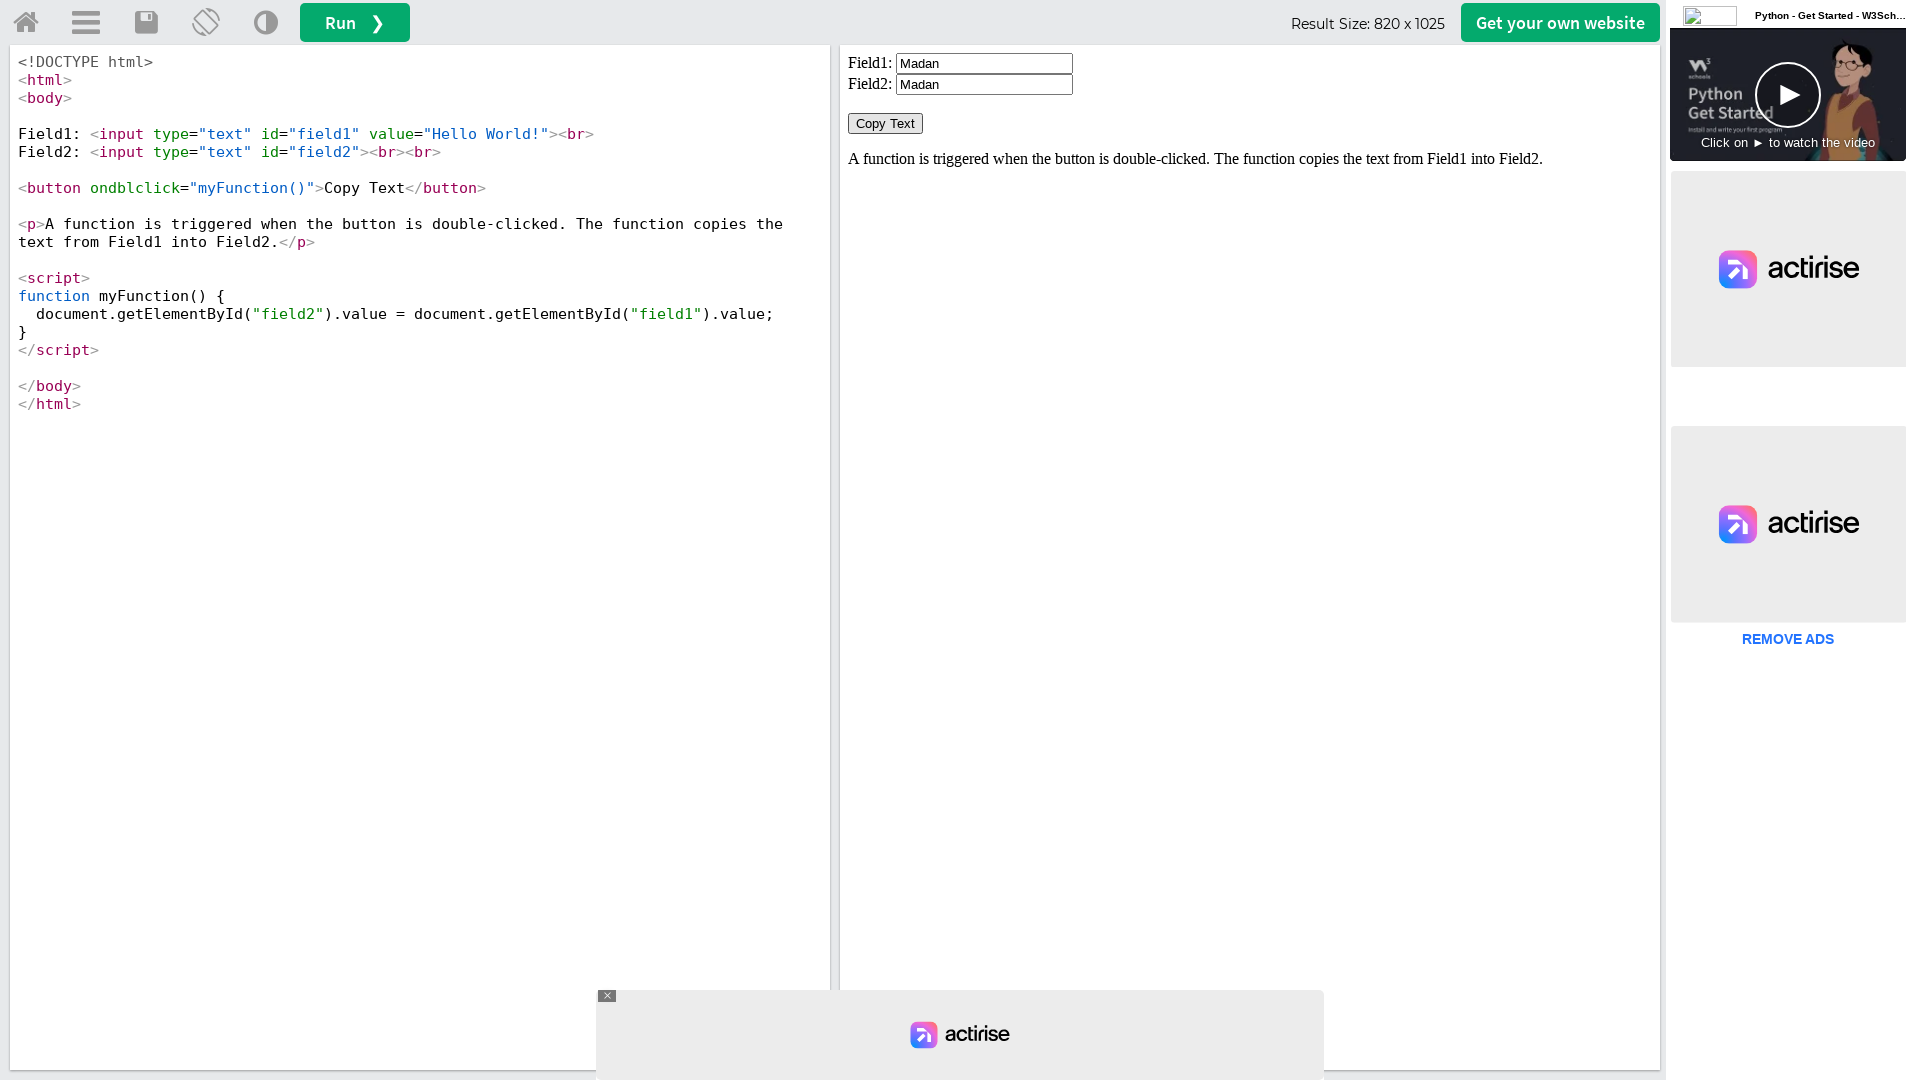

Verified that field2 contains 'Madan' (double-click copy successful)
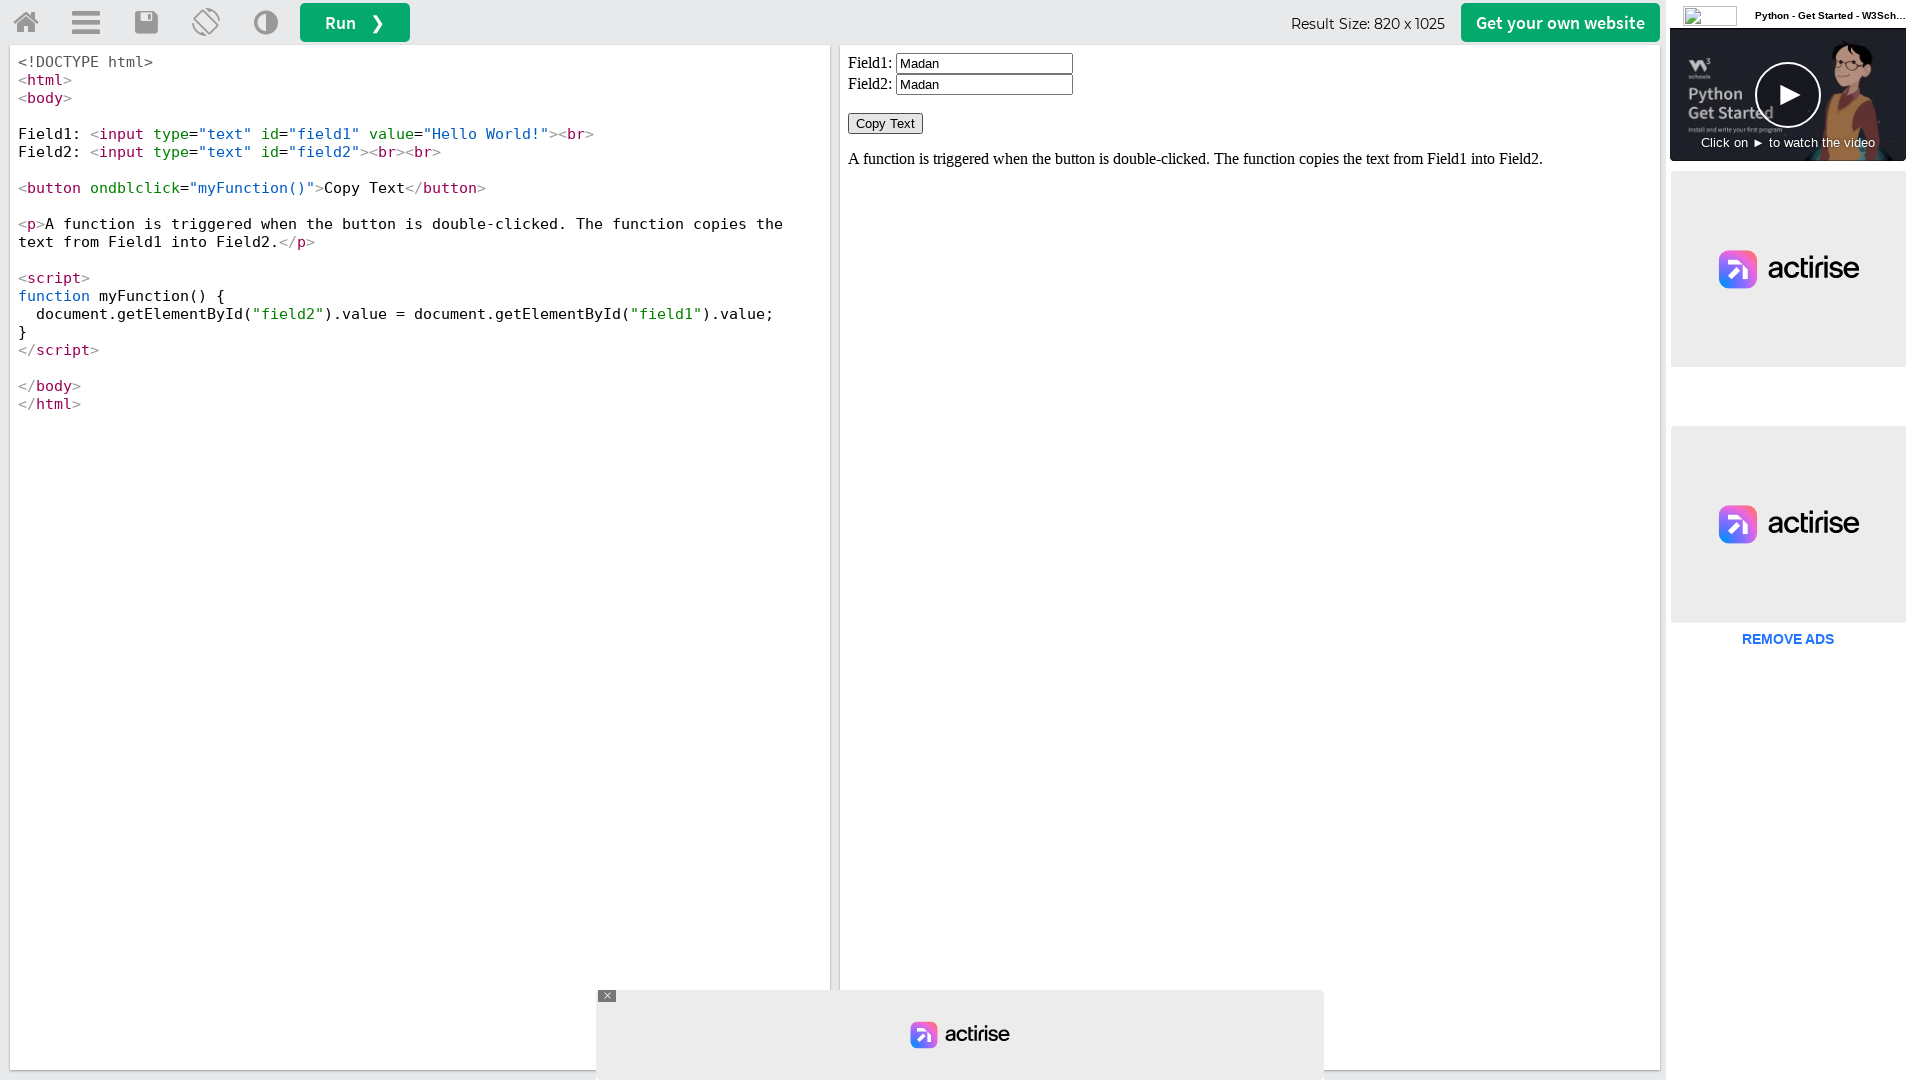

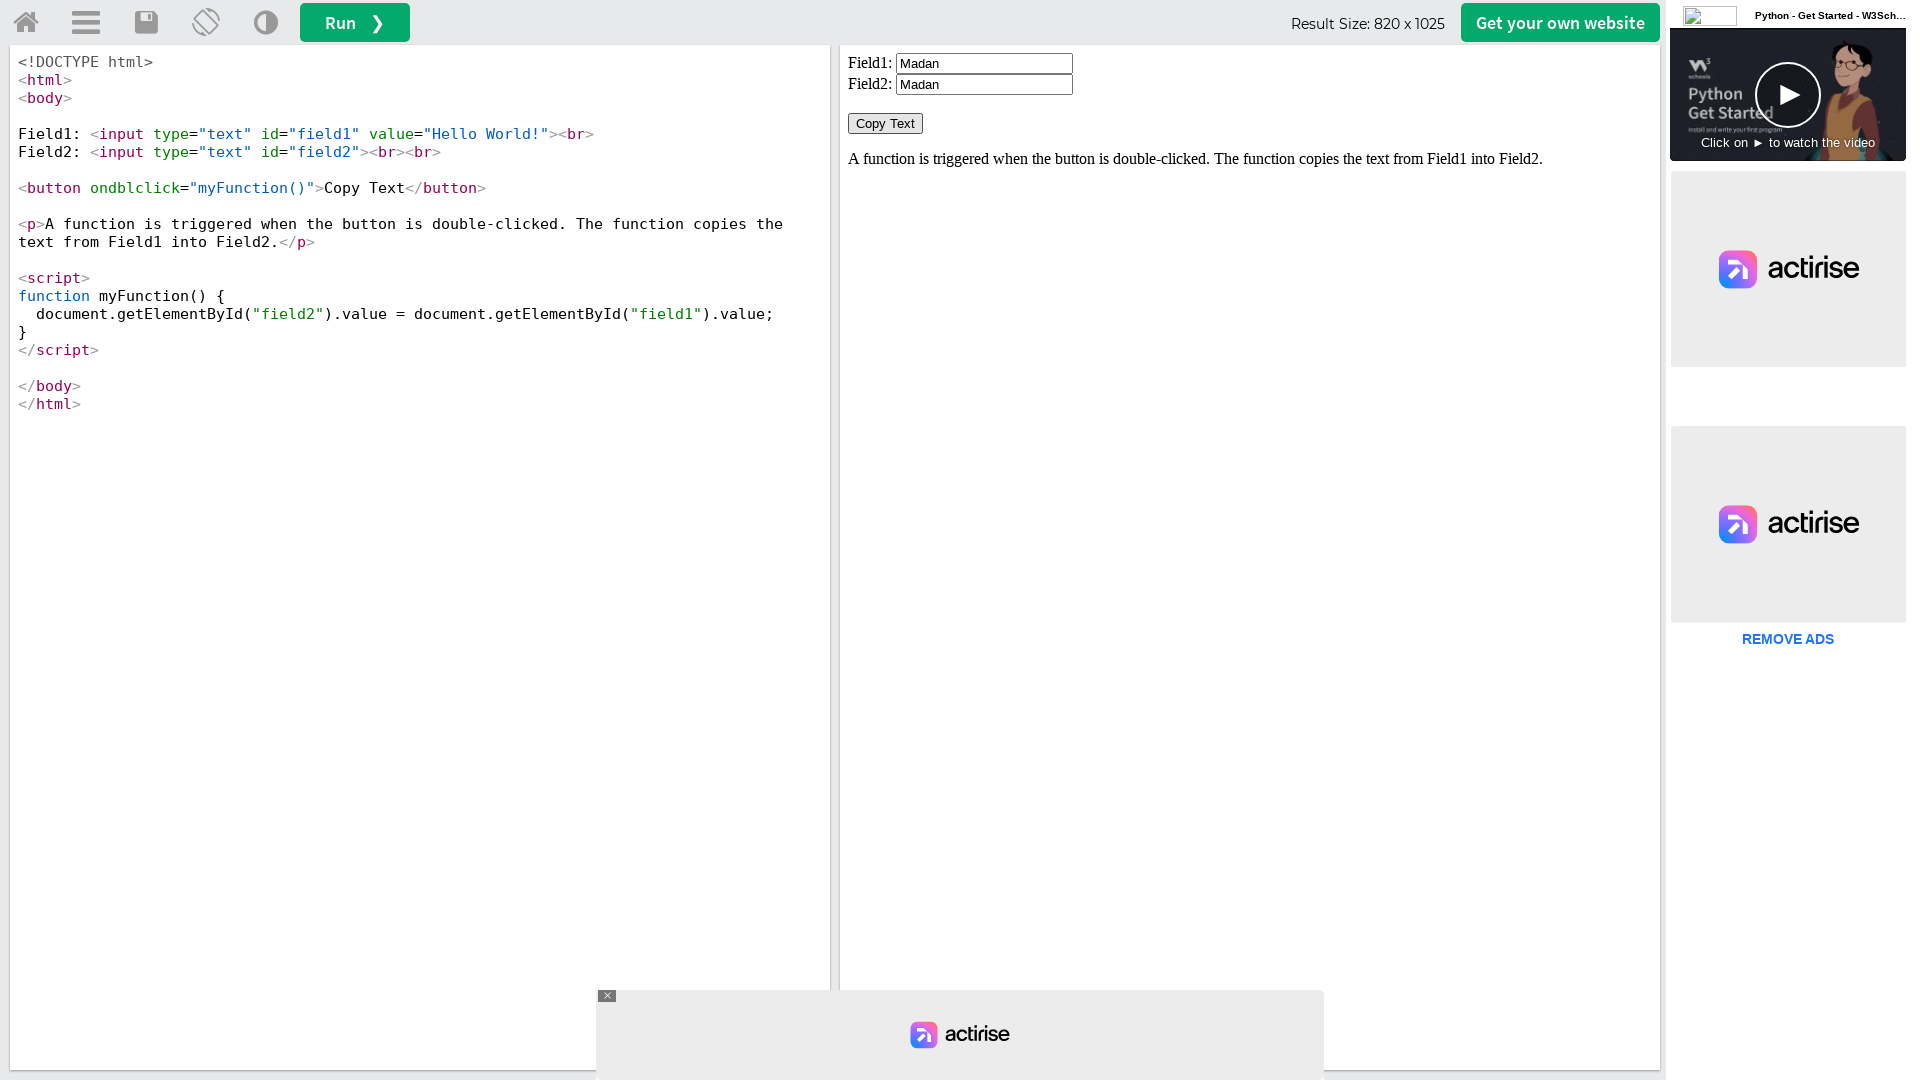